Tests the "More about service" link navigation functionality

Starting URL: https://mts.by/

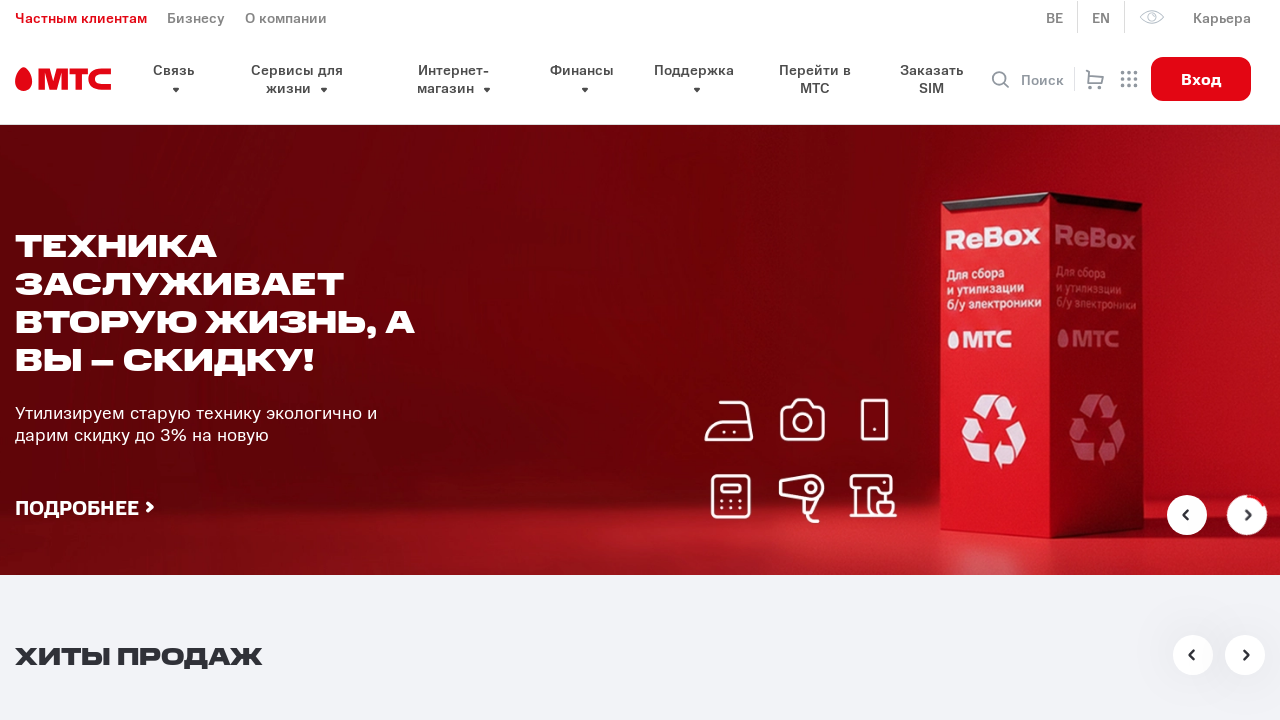

Clicked 'More about service' link at (190, 361) on text="Подробнее о сервисе"
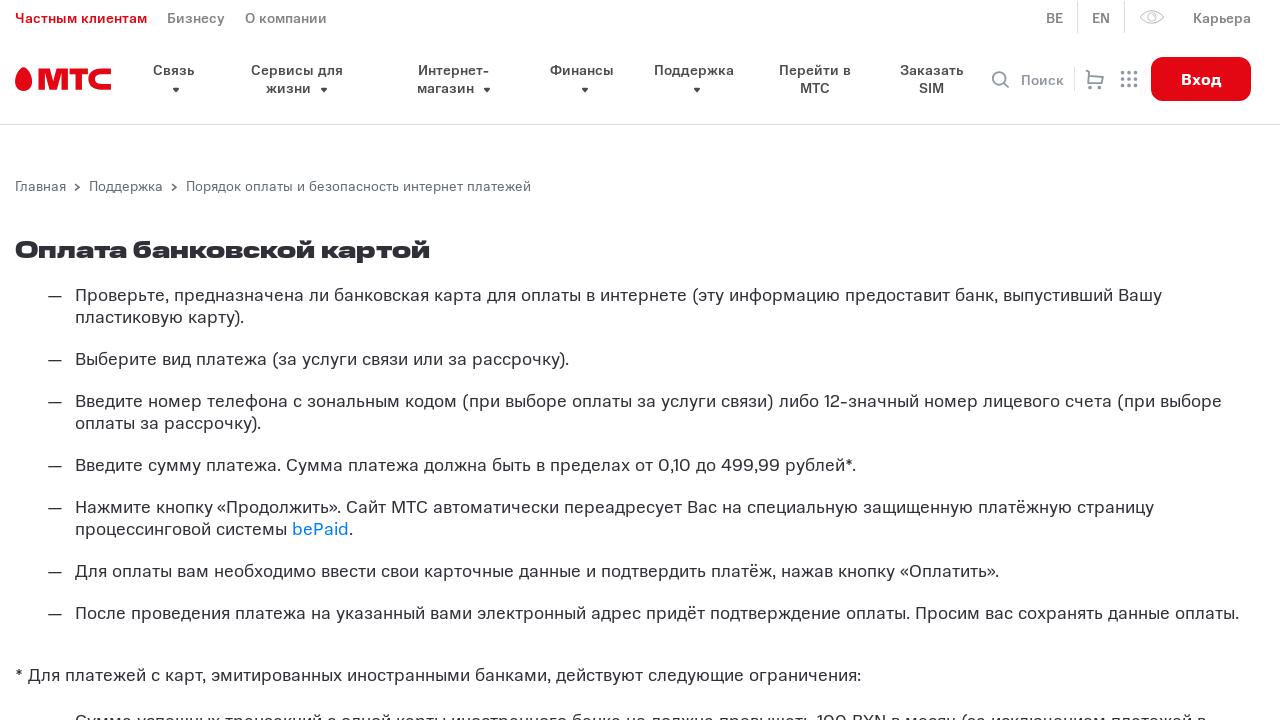

Navigated to 'More about service' page - URL verified
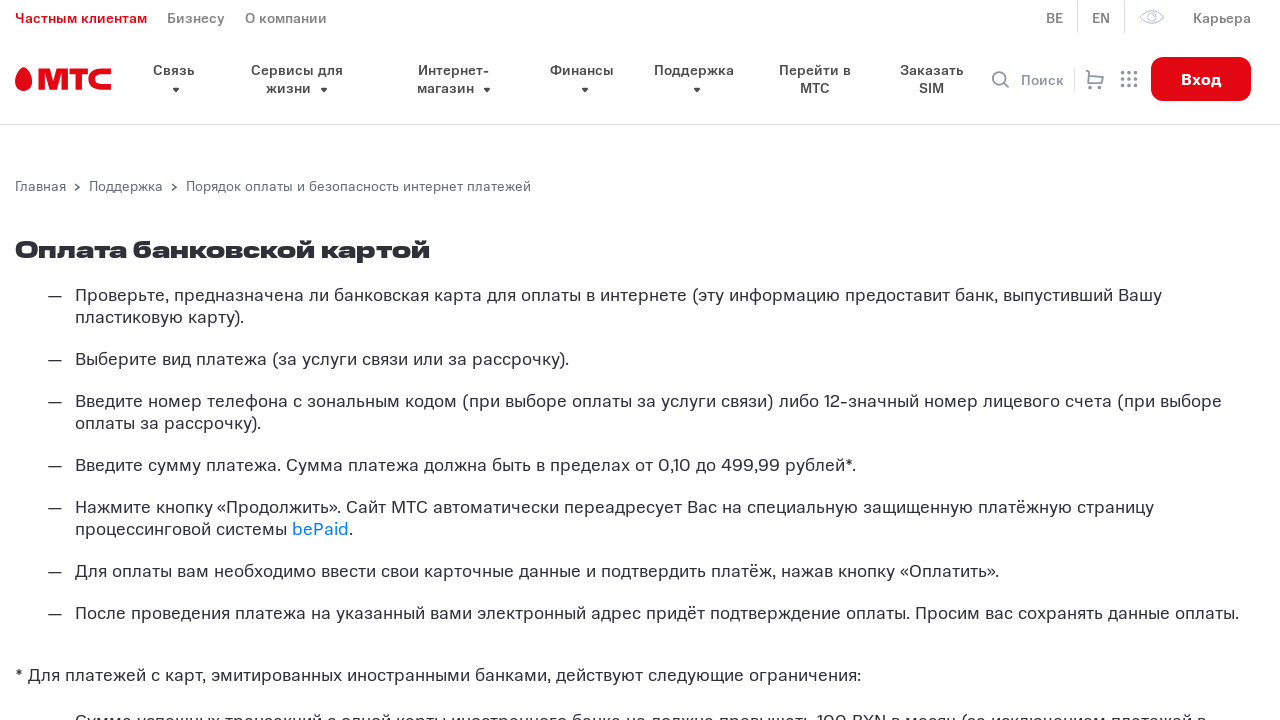

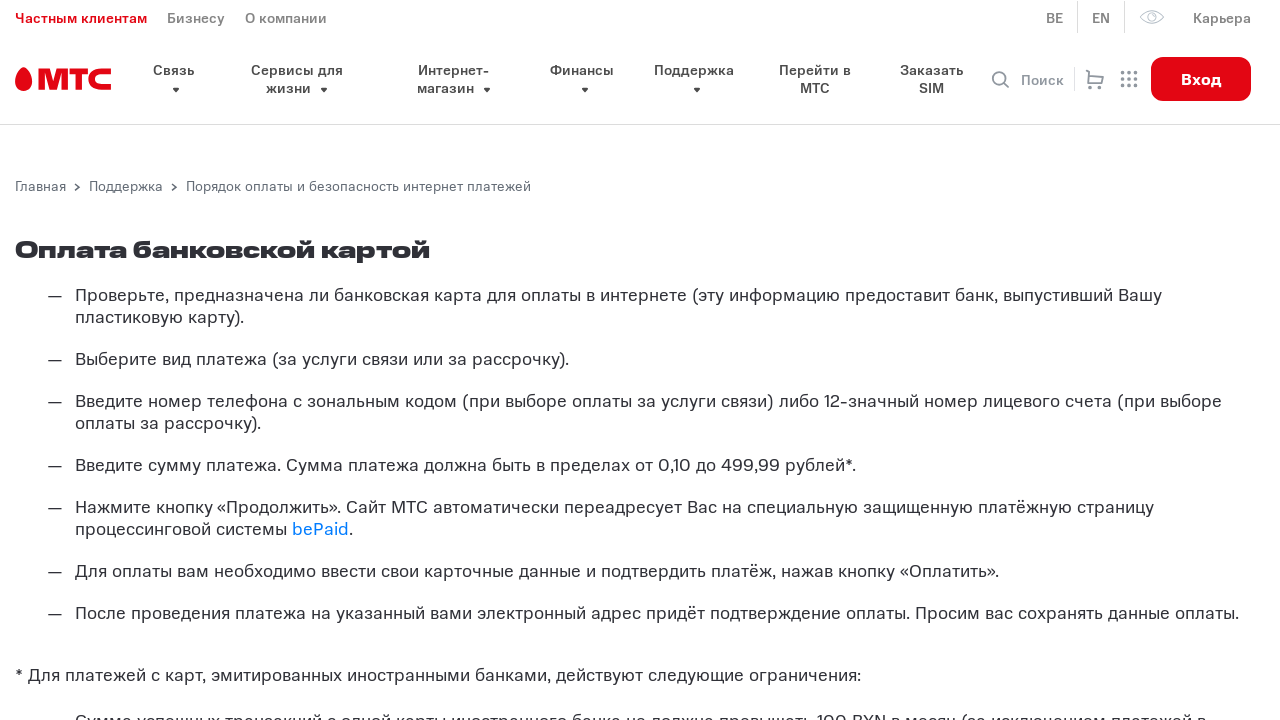